Tests renting and then returning a cat, verifying all cats are listed again after return

Starting URL: https://cs1632.appspot.com/

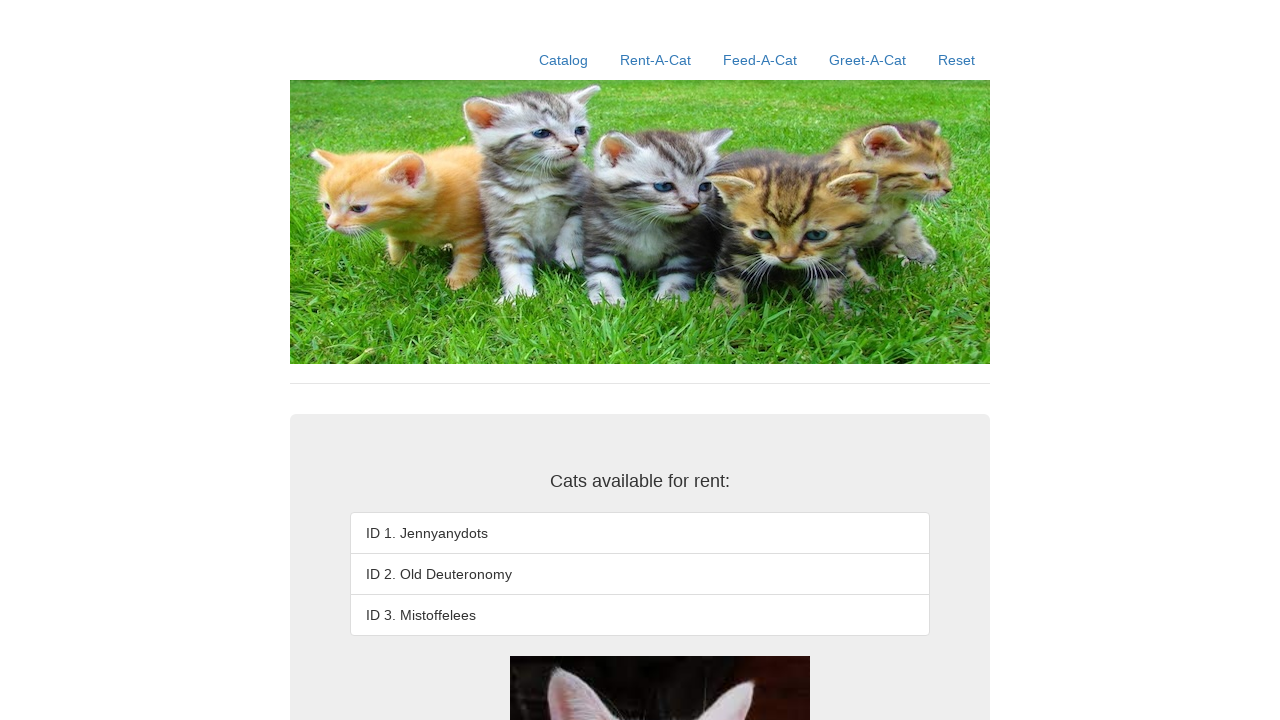

Clicked Rent-A-Cat link at (656, 60) on text=Rent-A-Cat
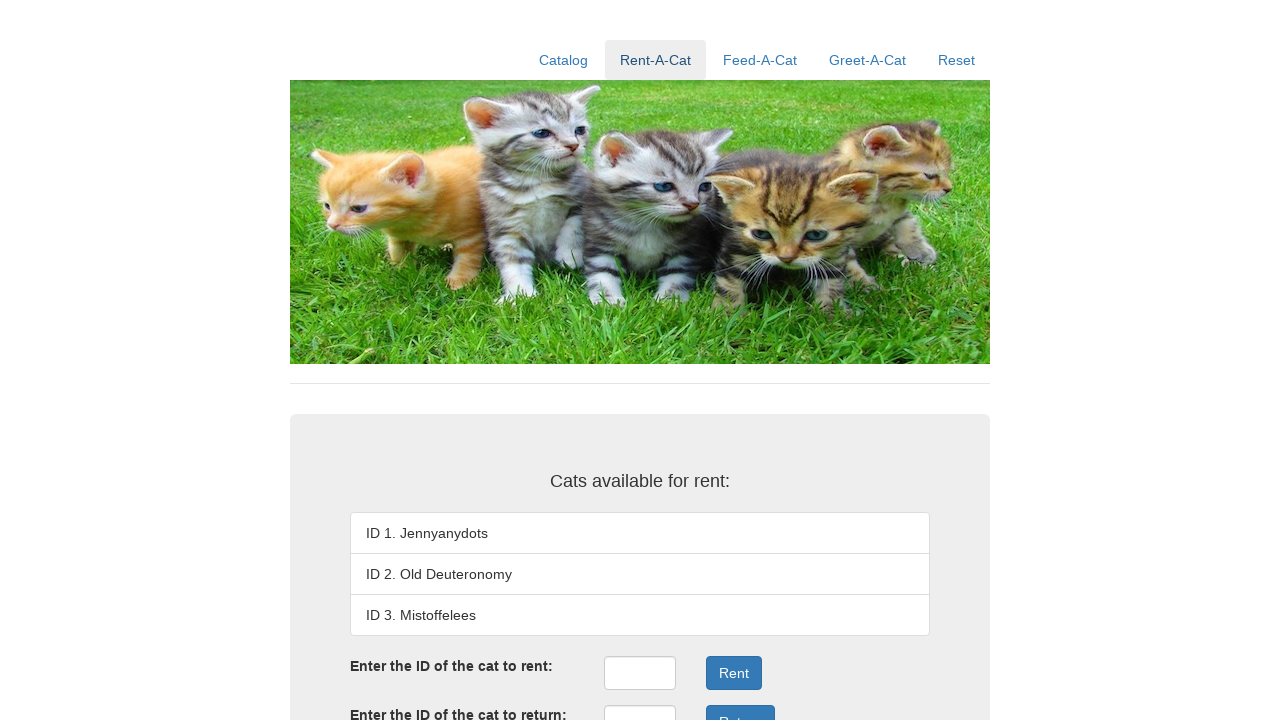

Clicked rent ID input field at (640, 673) on #rentID
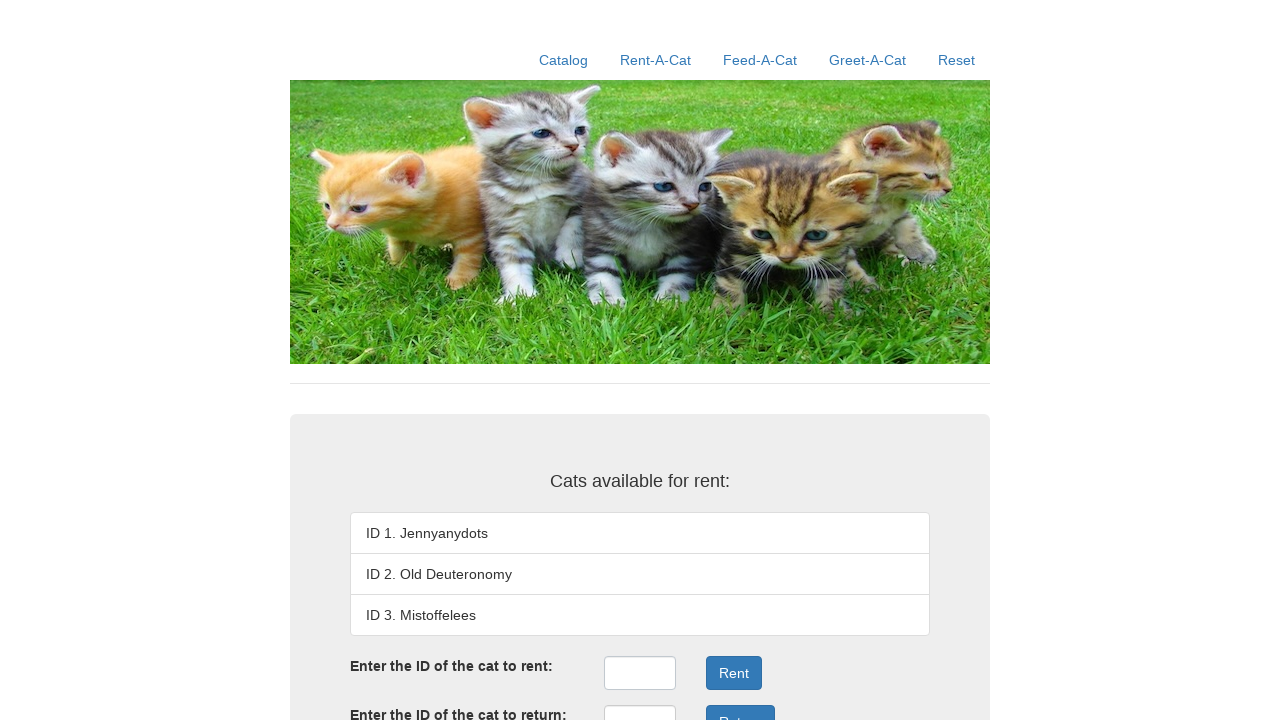

Filled rent ID field with '1' on #rentID
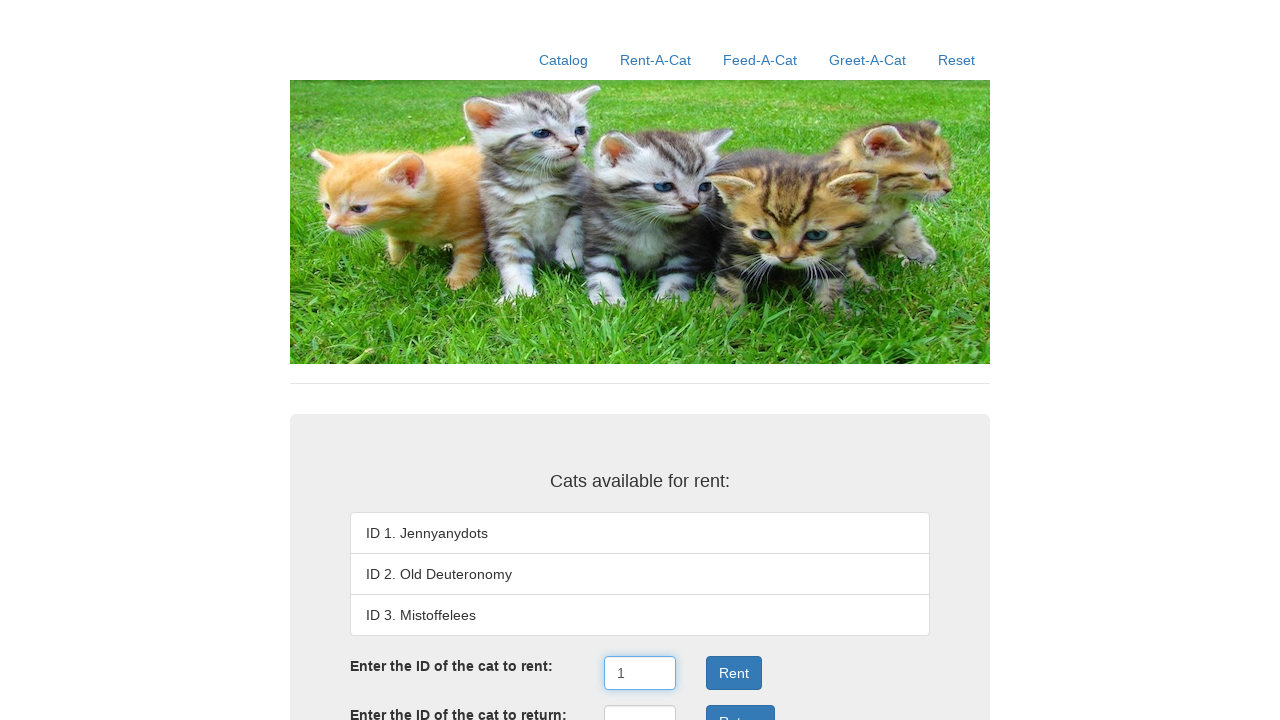

Clicked rent submit button at (734, 673) on .form-group:nth-child(3) .btn
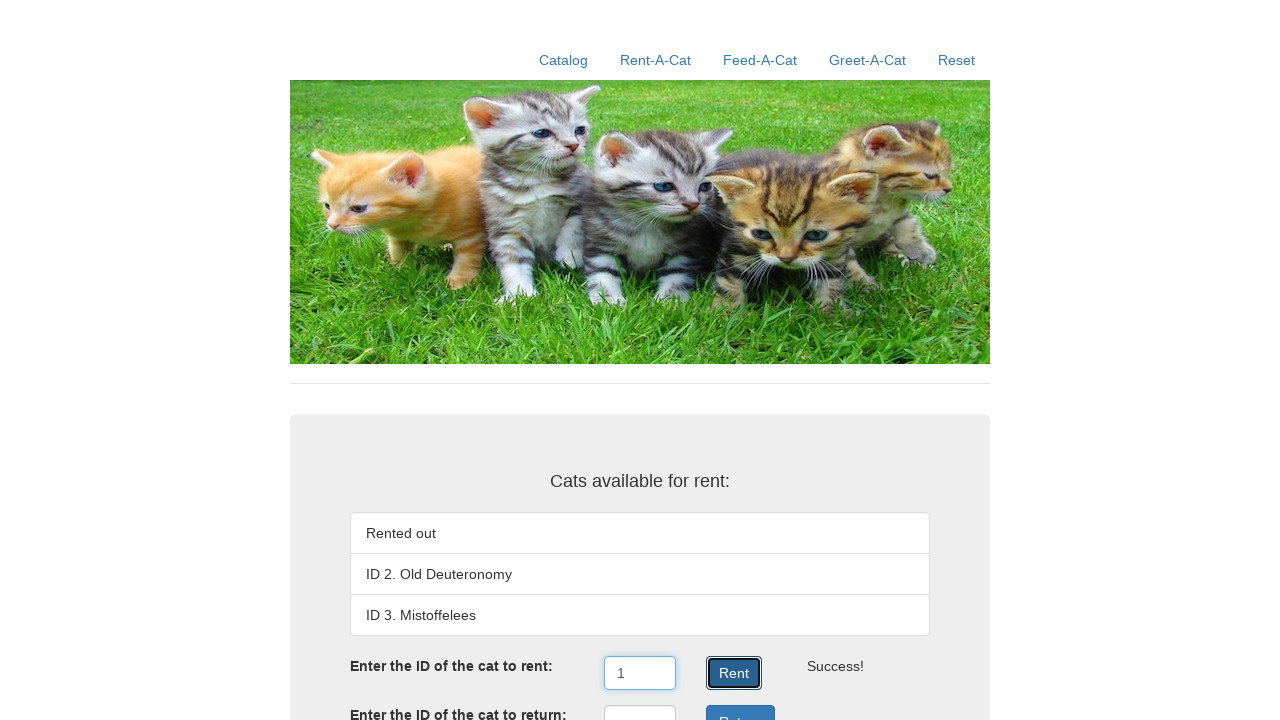

Clicked return ID input field at (640, 703) on #returnID
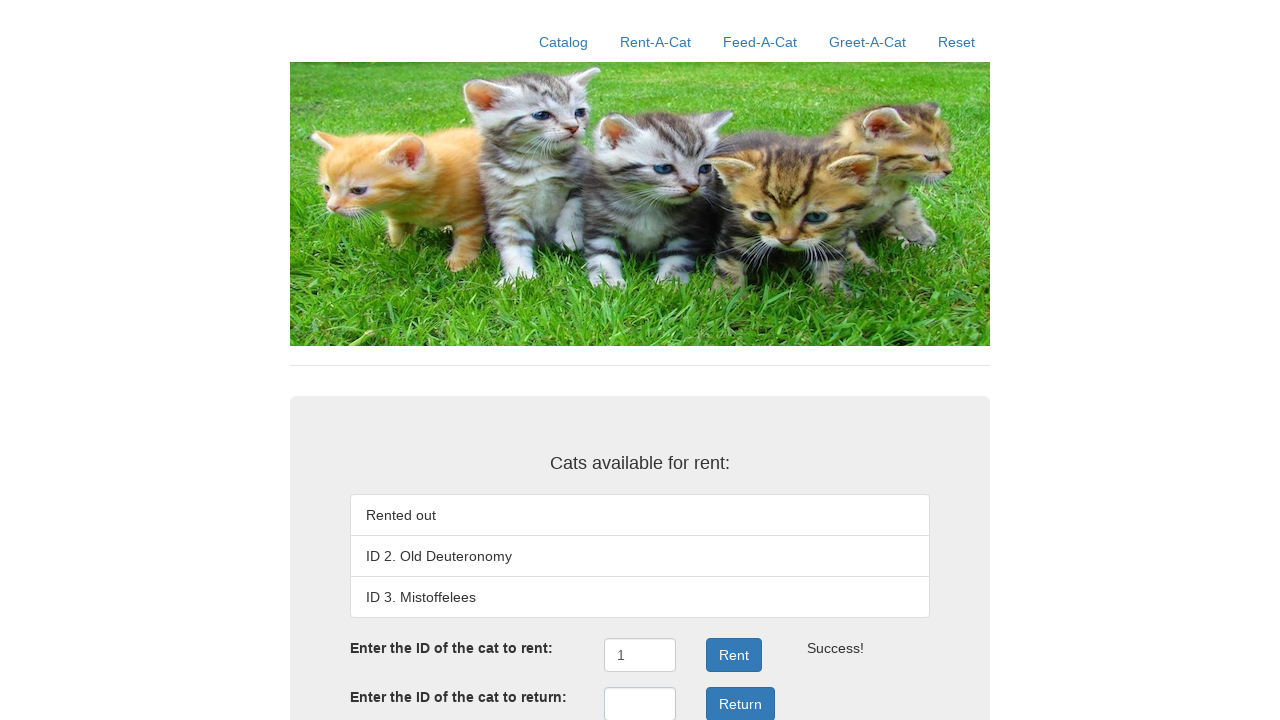

Filled return ID field with '1' on #returnID
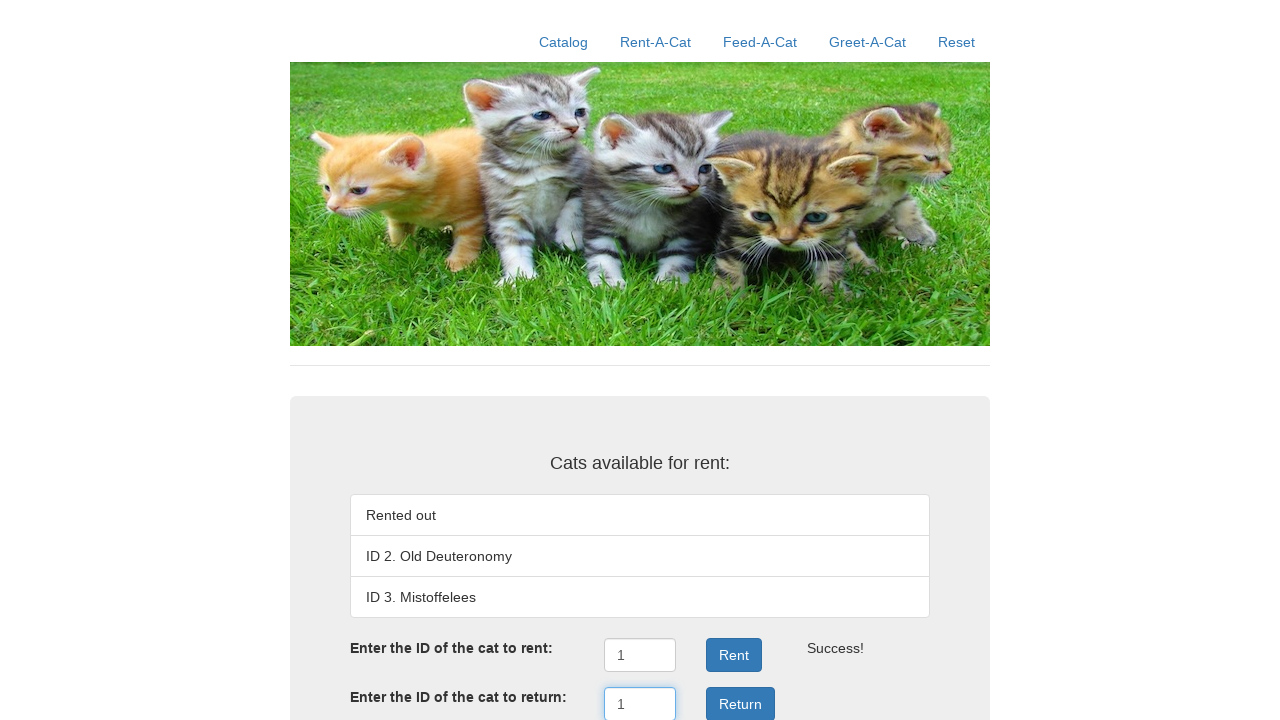

Clicked return submit button at (740, 703) on .form-group:nth-child(4) .btn
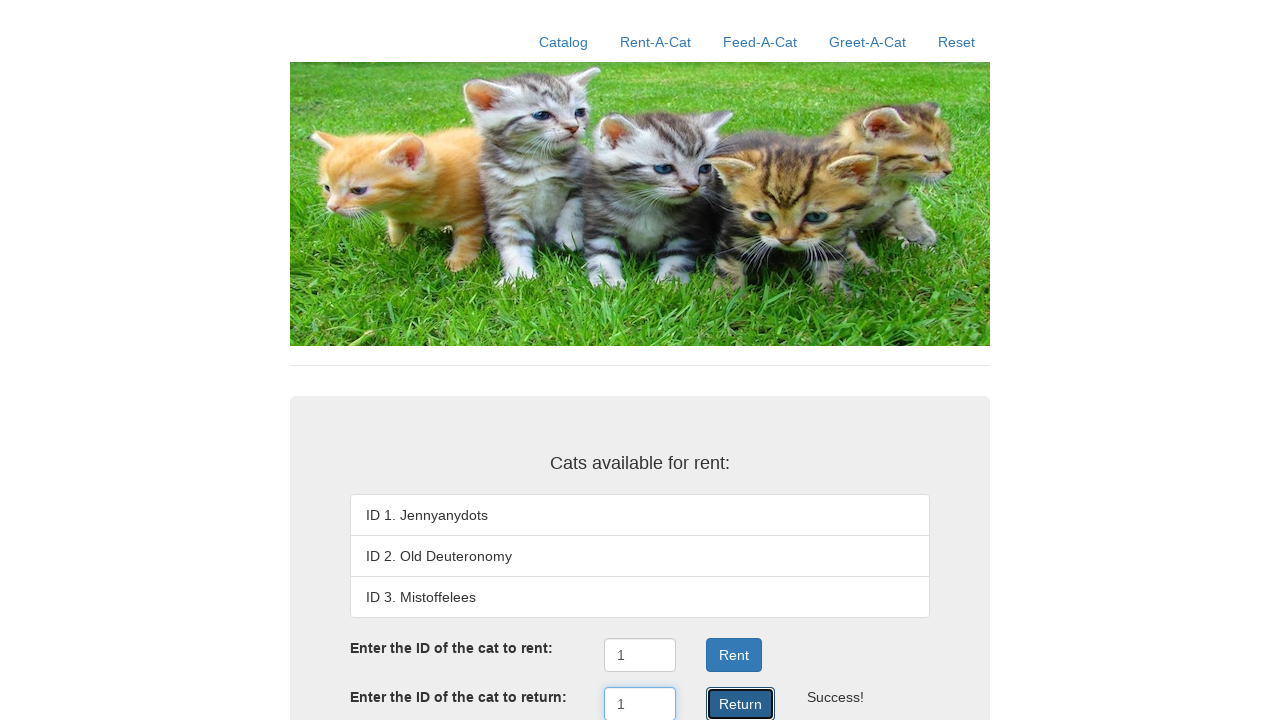

Verified cat ID 1 (Jennyanydots) is listed
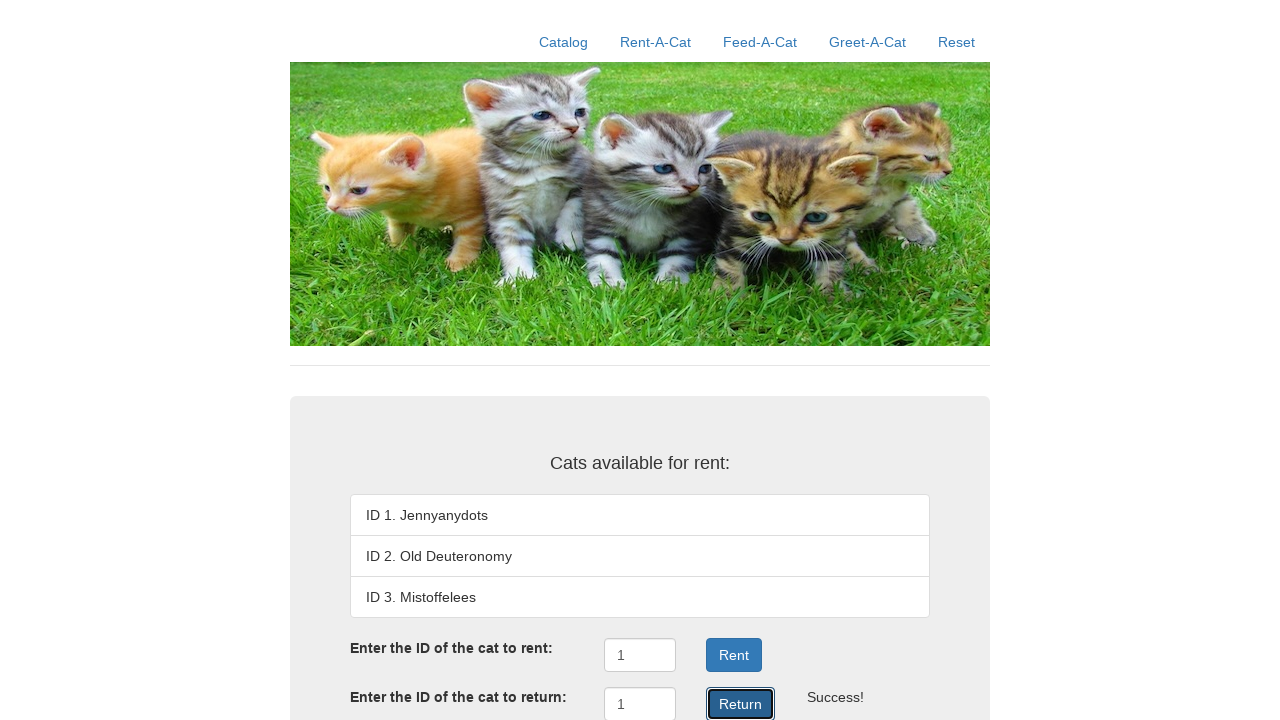

Verified cat ID 2 (Old Deuteronomy) is listed
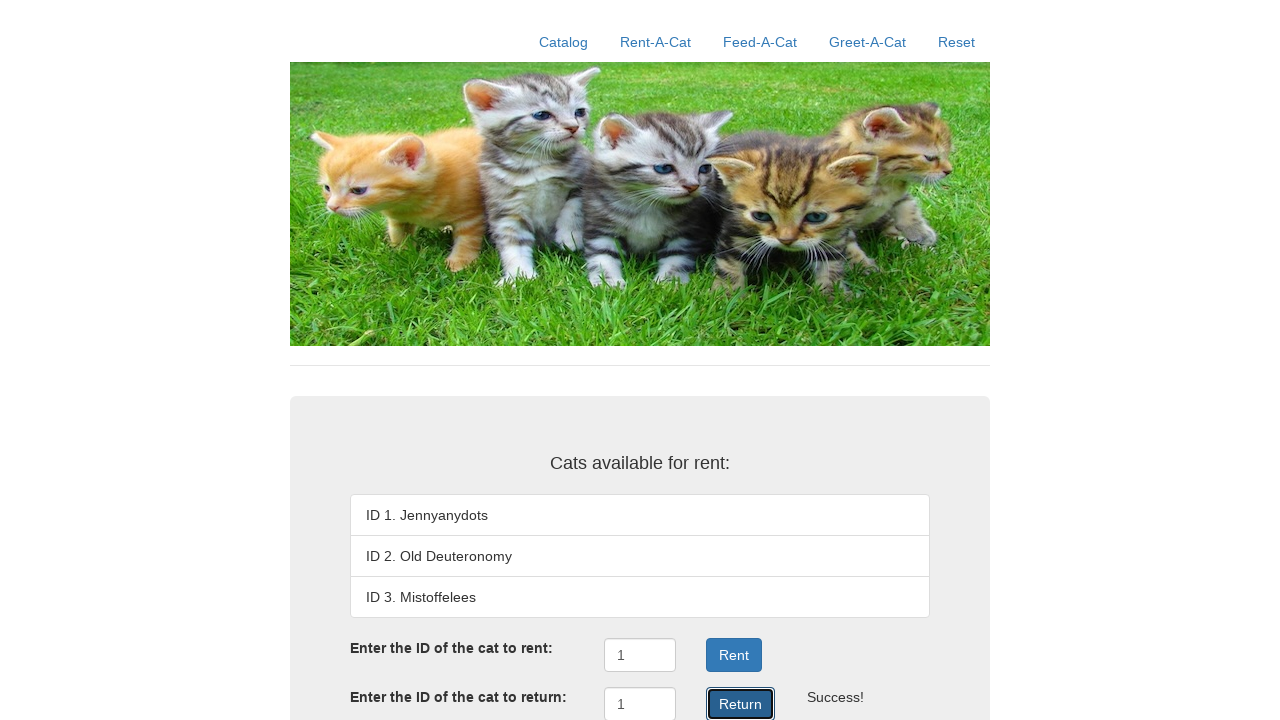

Verified cat ID 3 (Mistoffelees) is listed
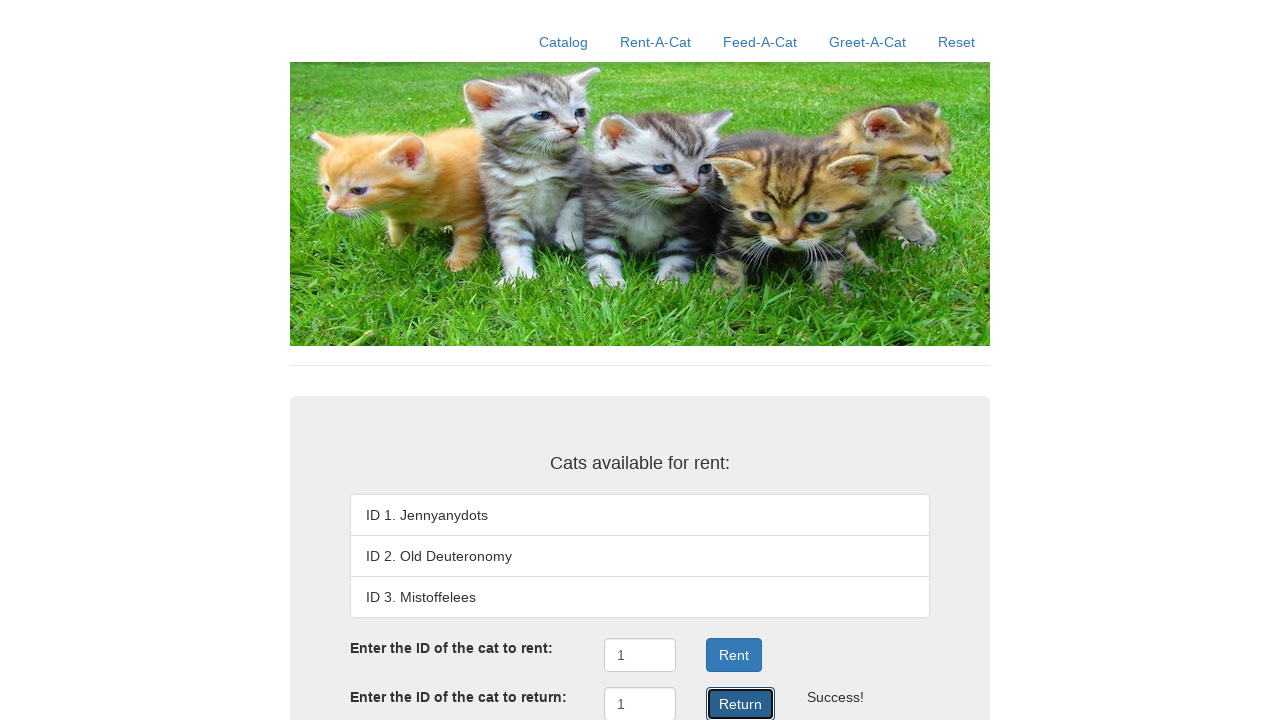

Verified return result shows 'Success!'
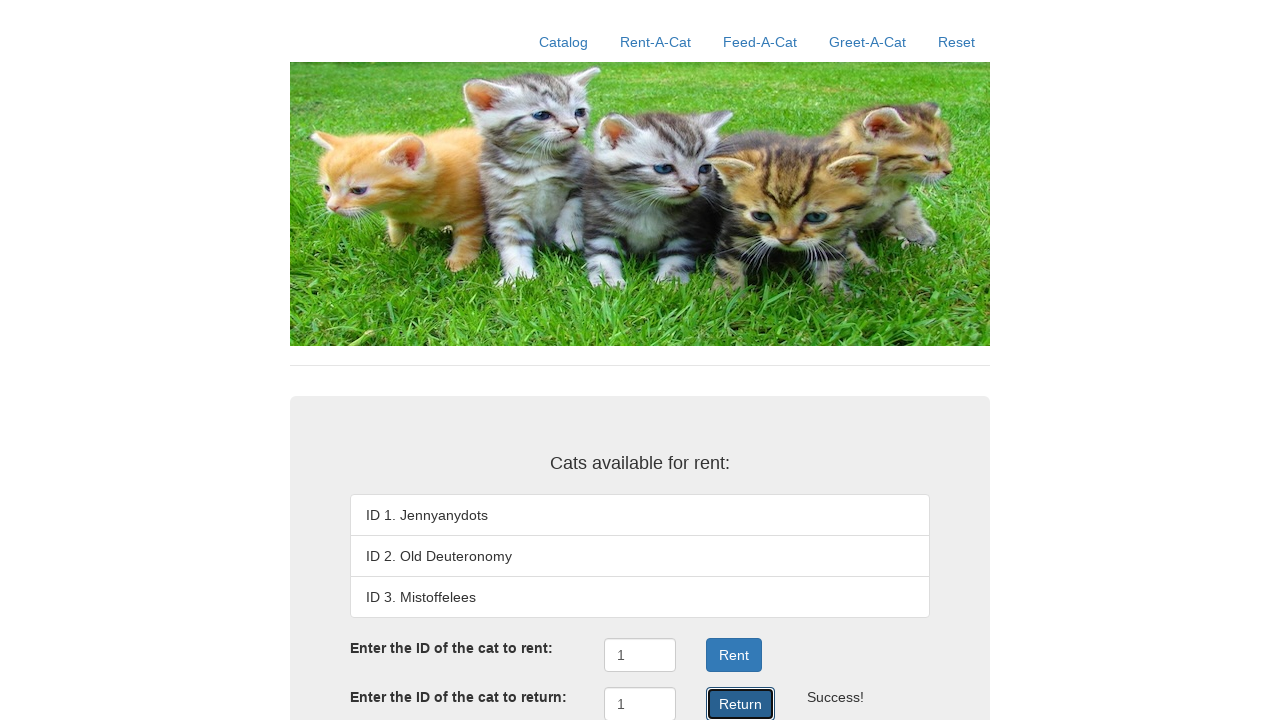

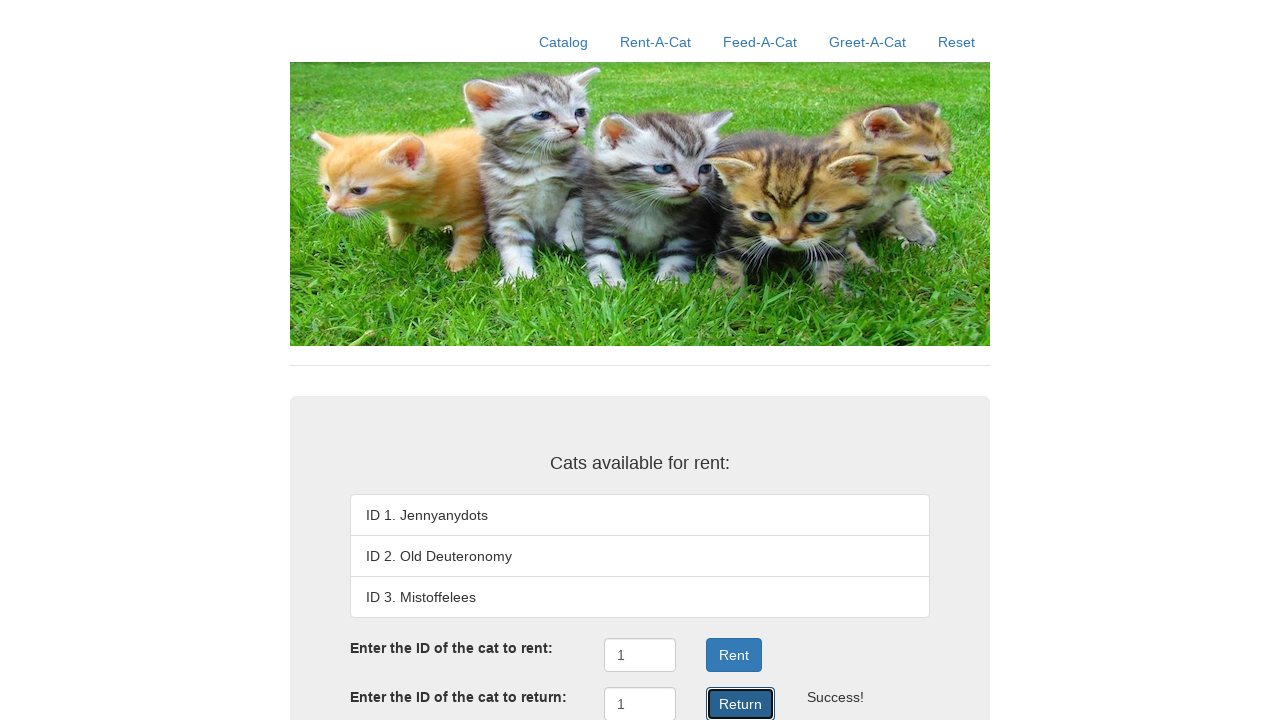